Tests clicking the confirm button and accepting the confirmation dialog, then verifies the result message

Starting URL: https://demoqa.com/alerts

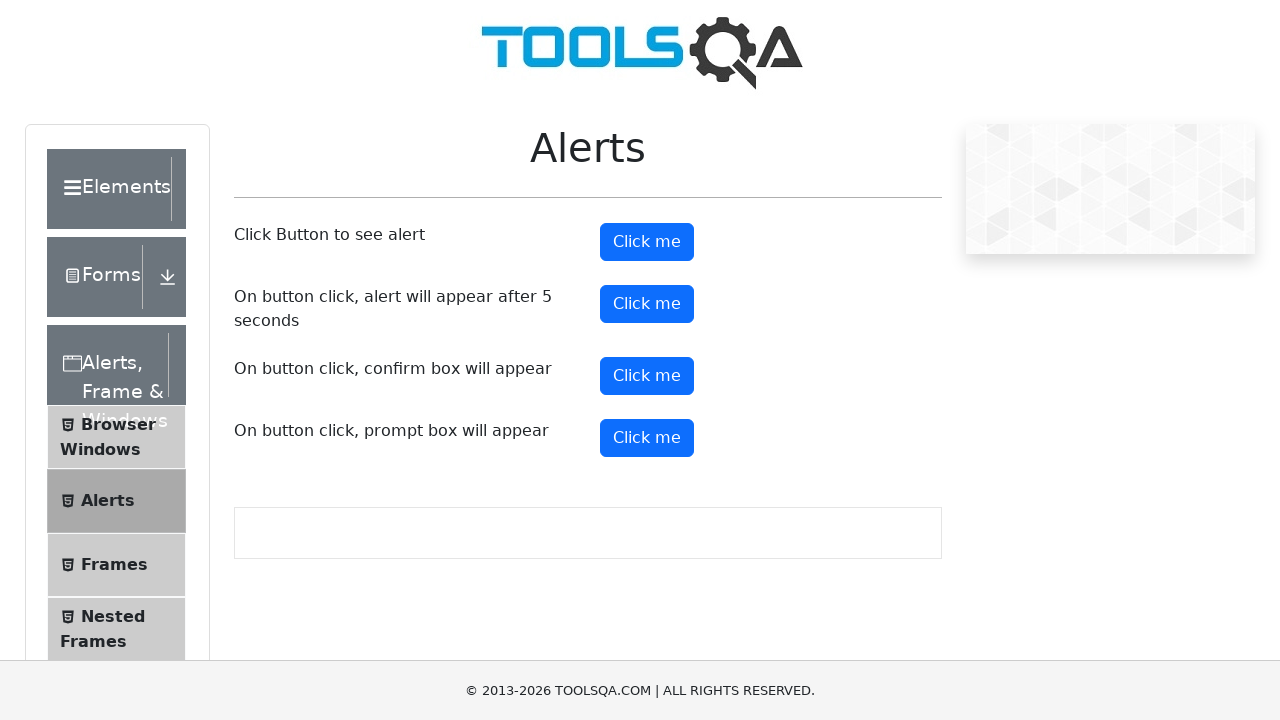

Set up dialog handler to automatically accept confirmation dialogs
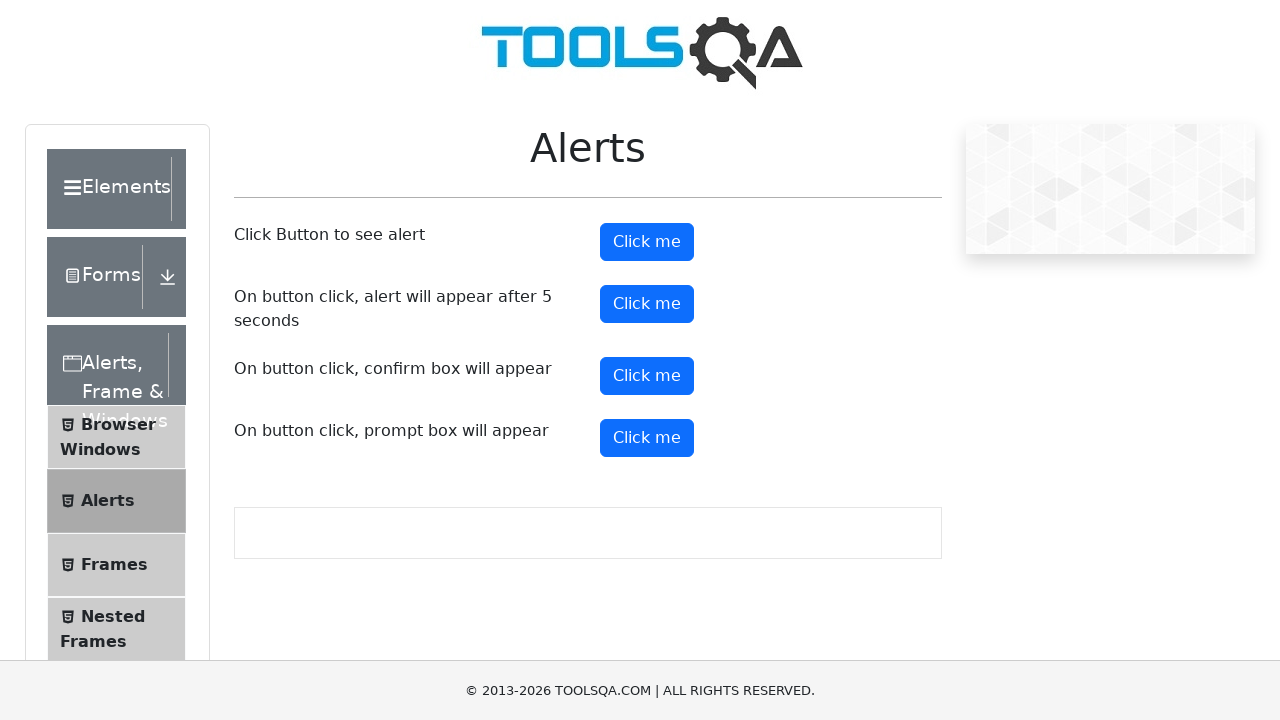

Clicked the confirm button to trigger the confirmation dialog at (647, 376) on #confirmButton
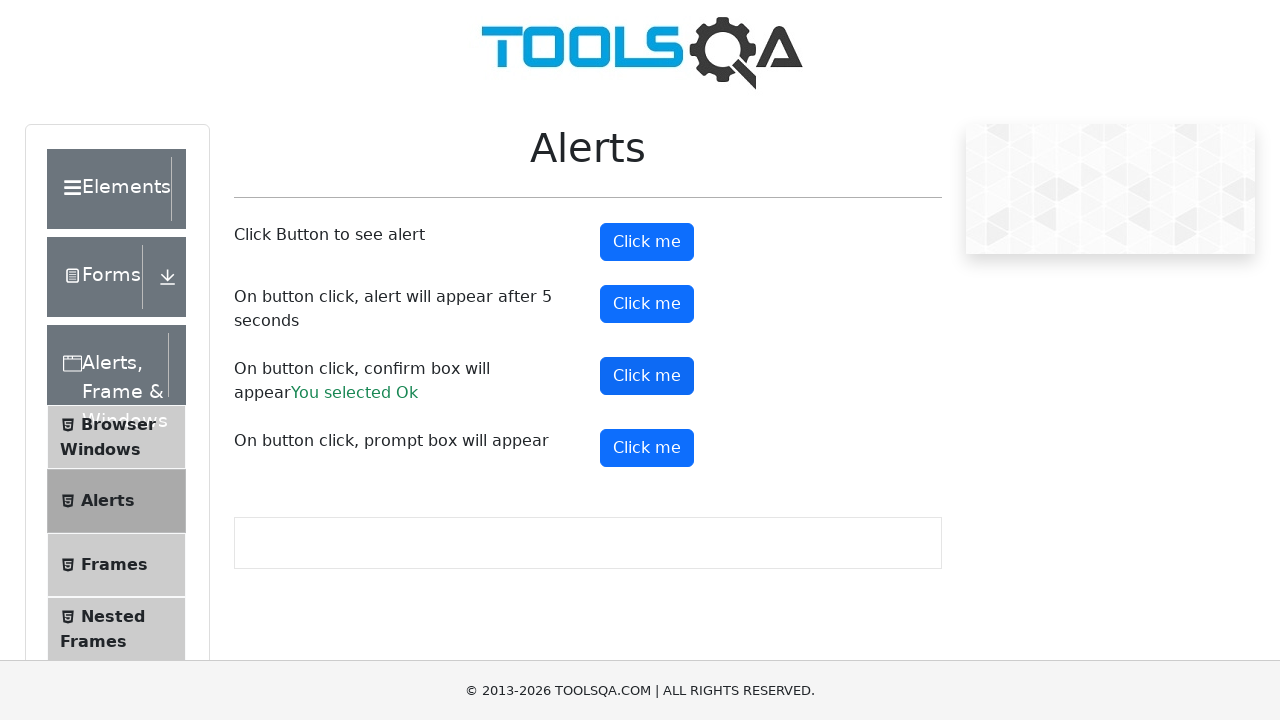

Confirmation dialog accepted and result message appeared
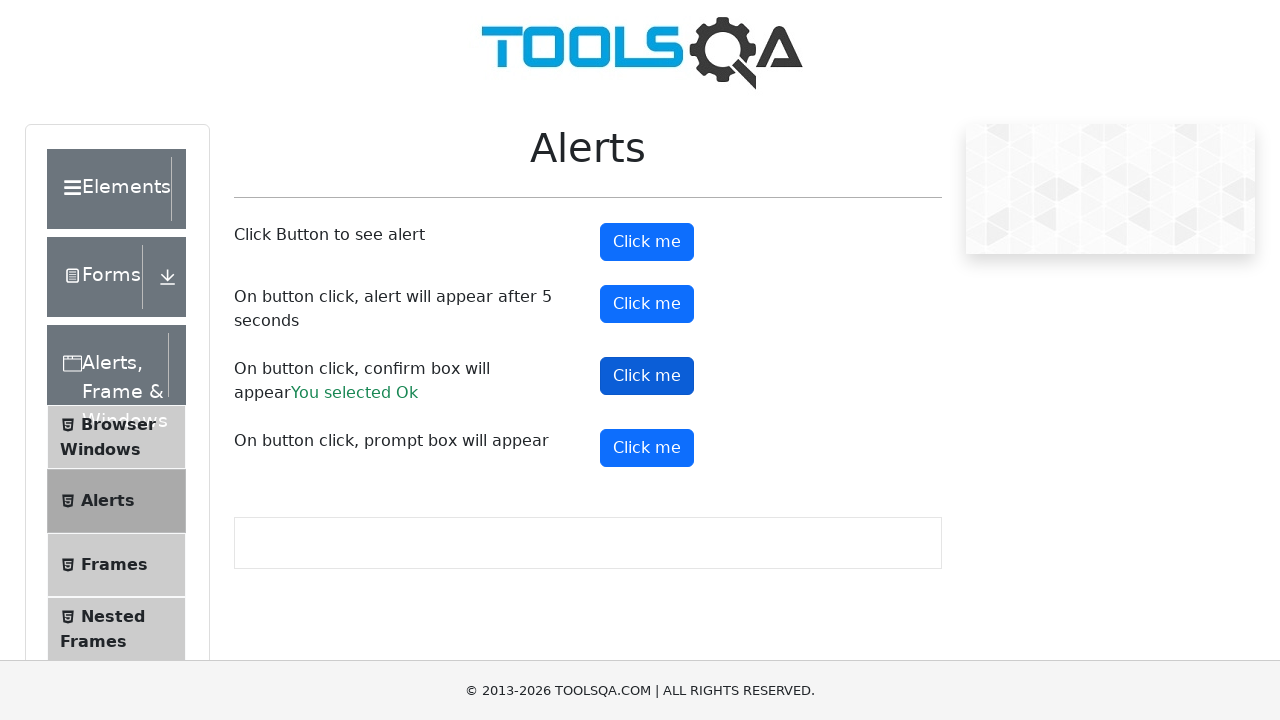

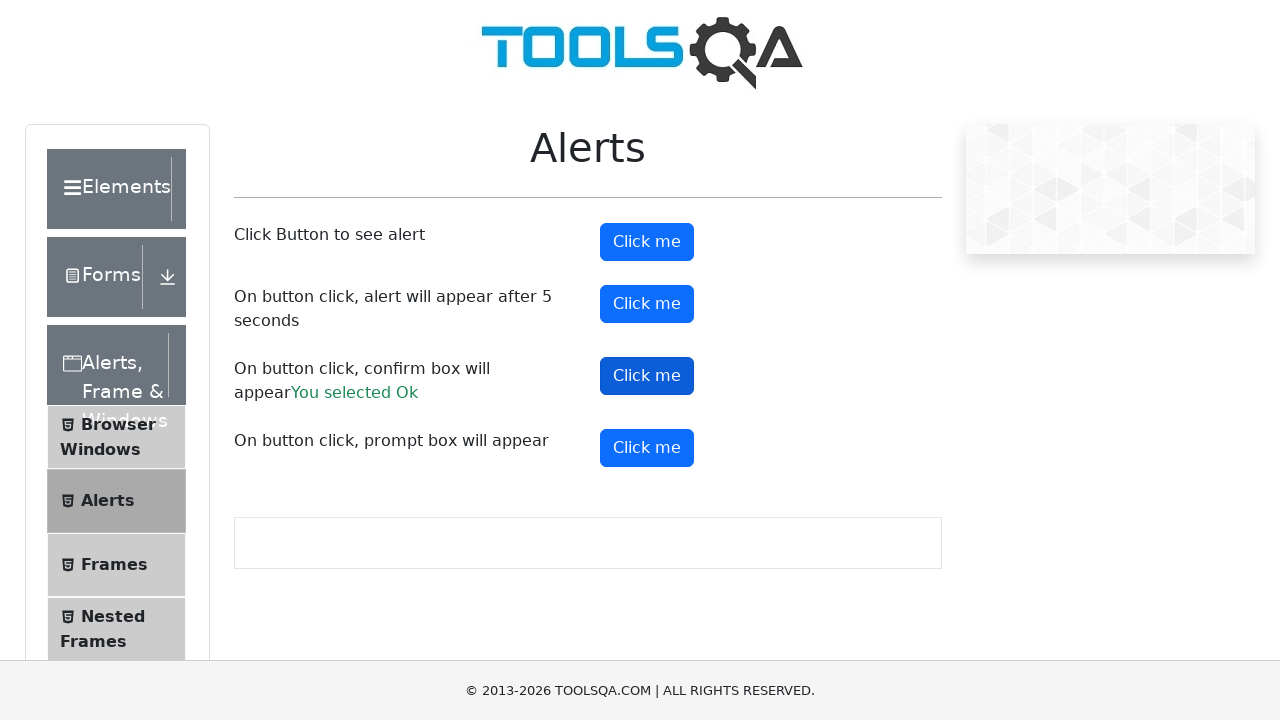